Searches for "mobile legends" using the search input field and verifies that search results containing Mobile Legends appear.

Starting URL: https://vcgamers.com/gercep

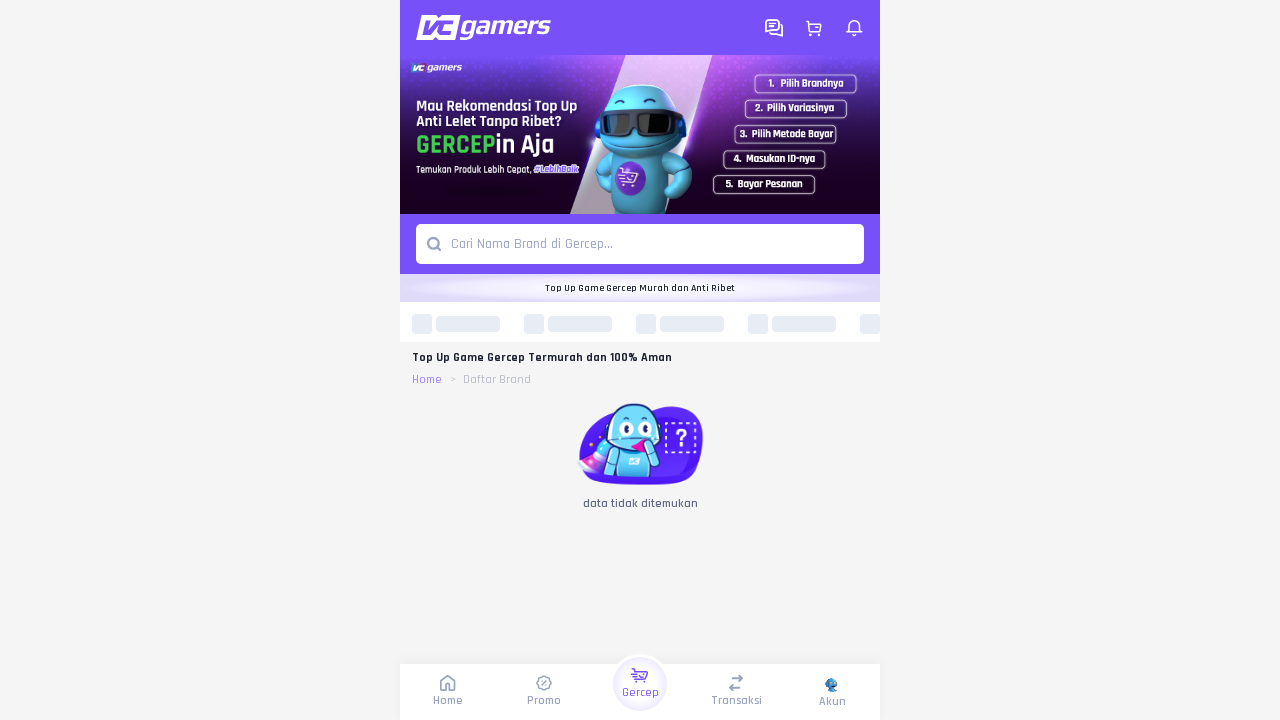

Waited for page to load
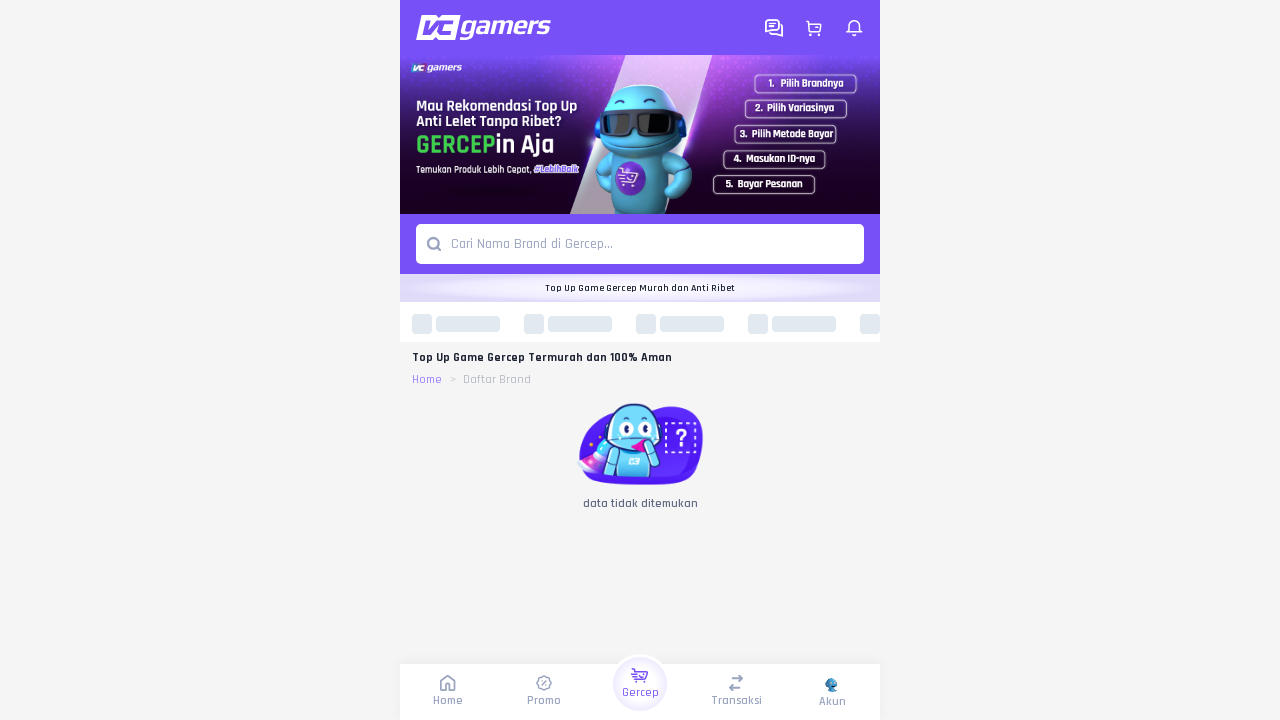

Located search input field with placeholder 'Cari'
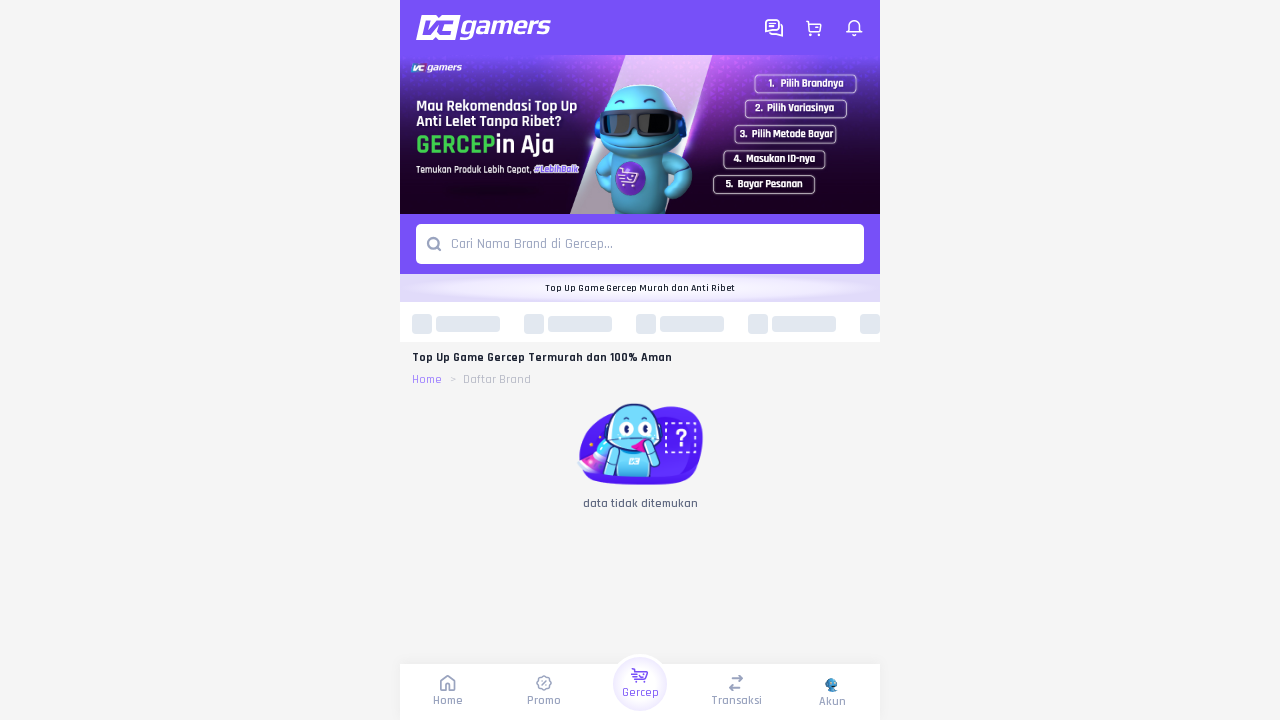

Search input is visible and ready
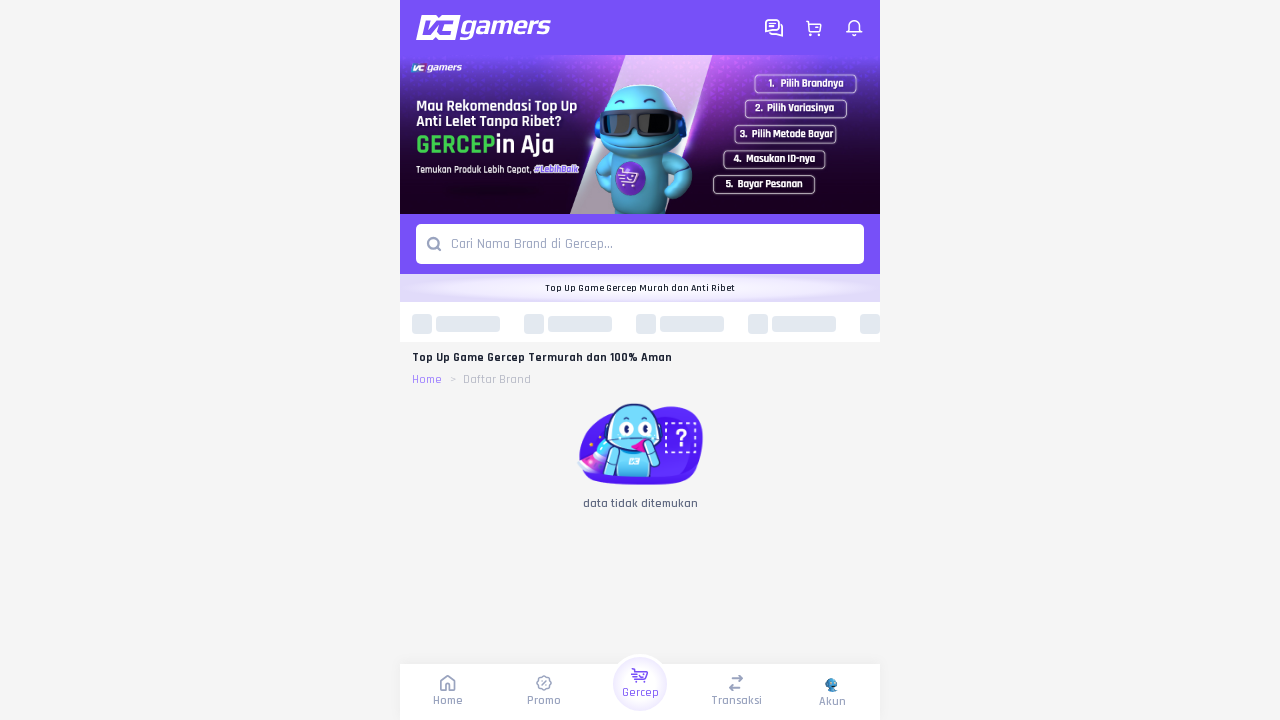

Clicked on search input to focus at (640, 244) on internal:attr=[placeholder="Cari"i]
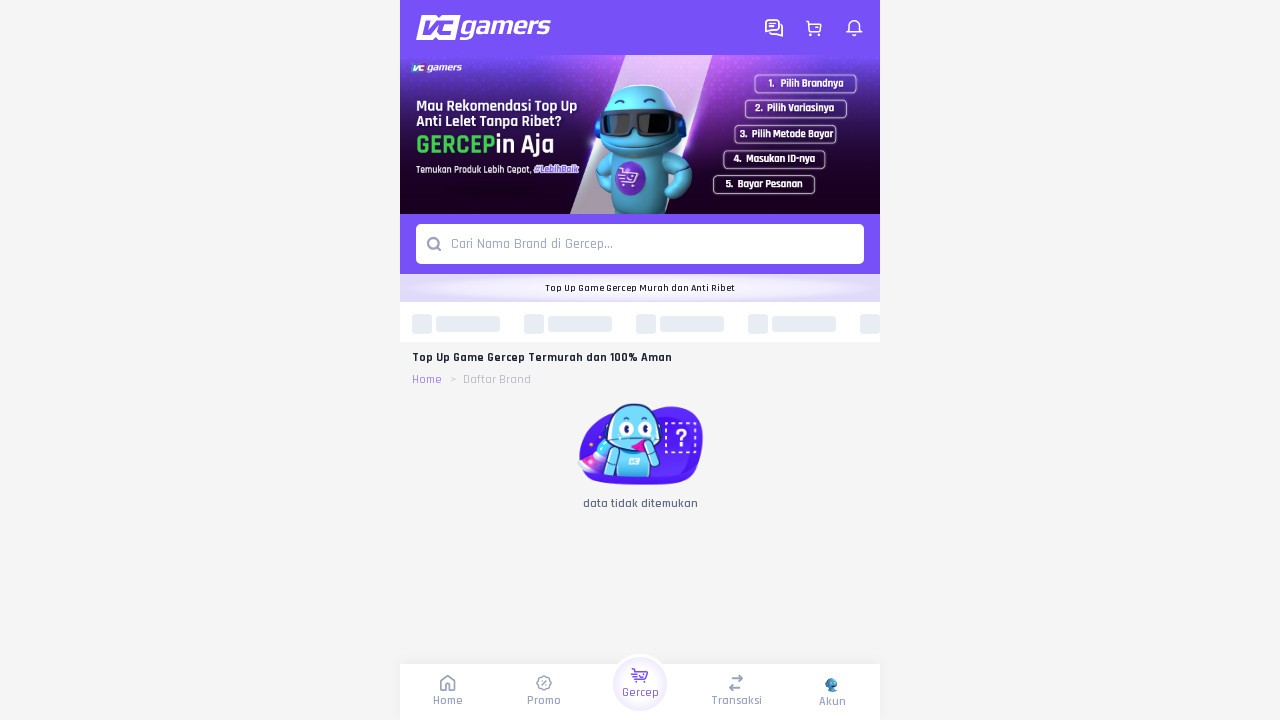

Cleared search input field on internal:attr=[placeholder="Cari"i]
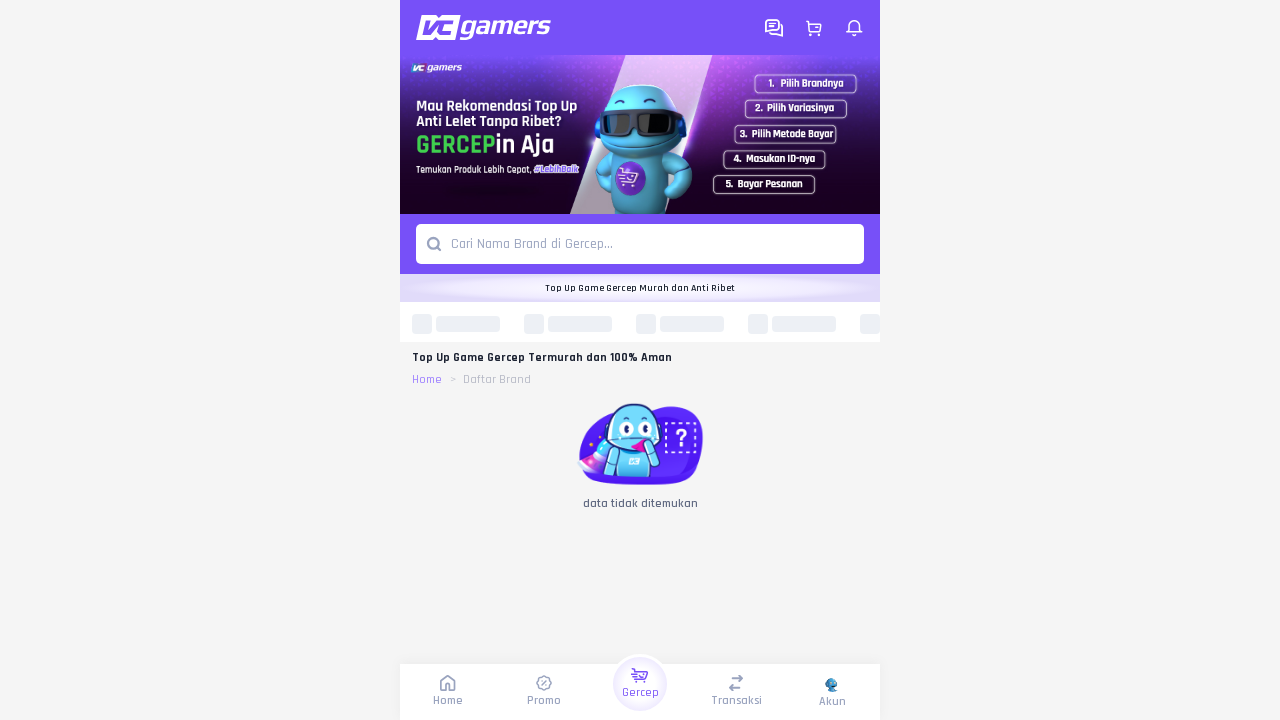

Filled search field with 'mobile legends' on internal:attr=[placeholder="Cari"i]
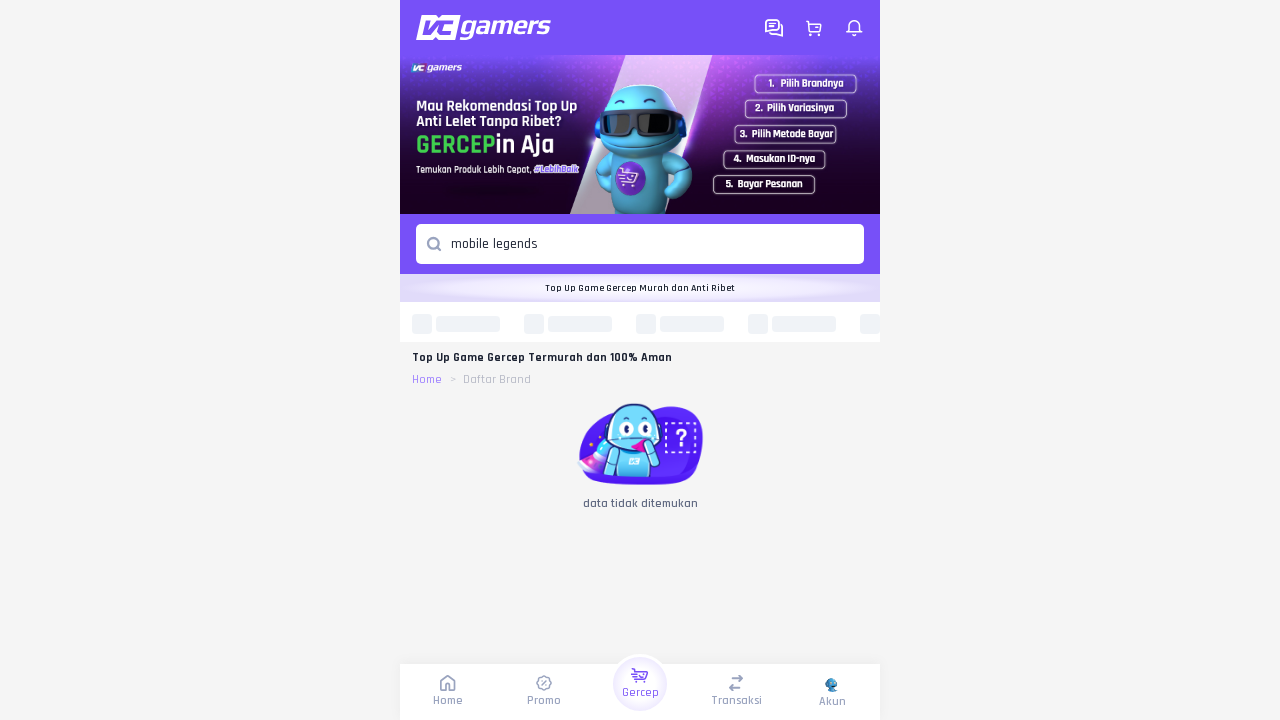

Waited for search results to populate
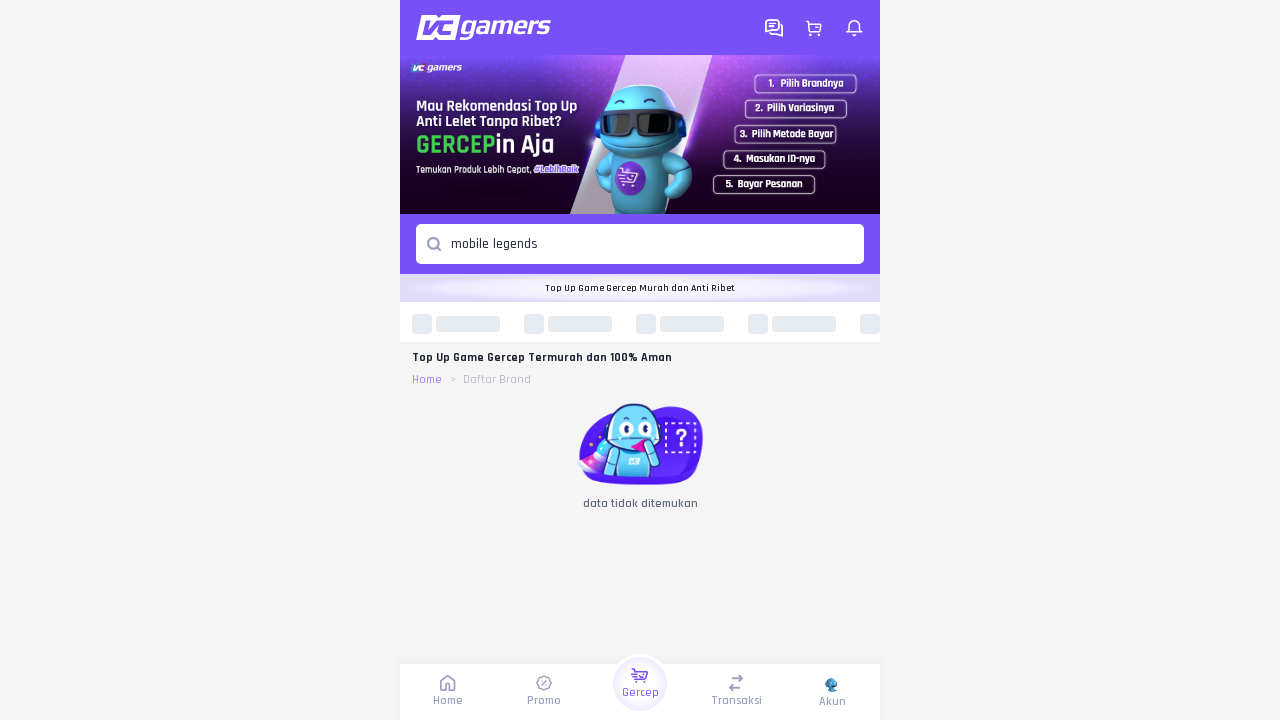

Located Mobile Legends search result link
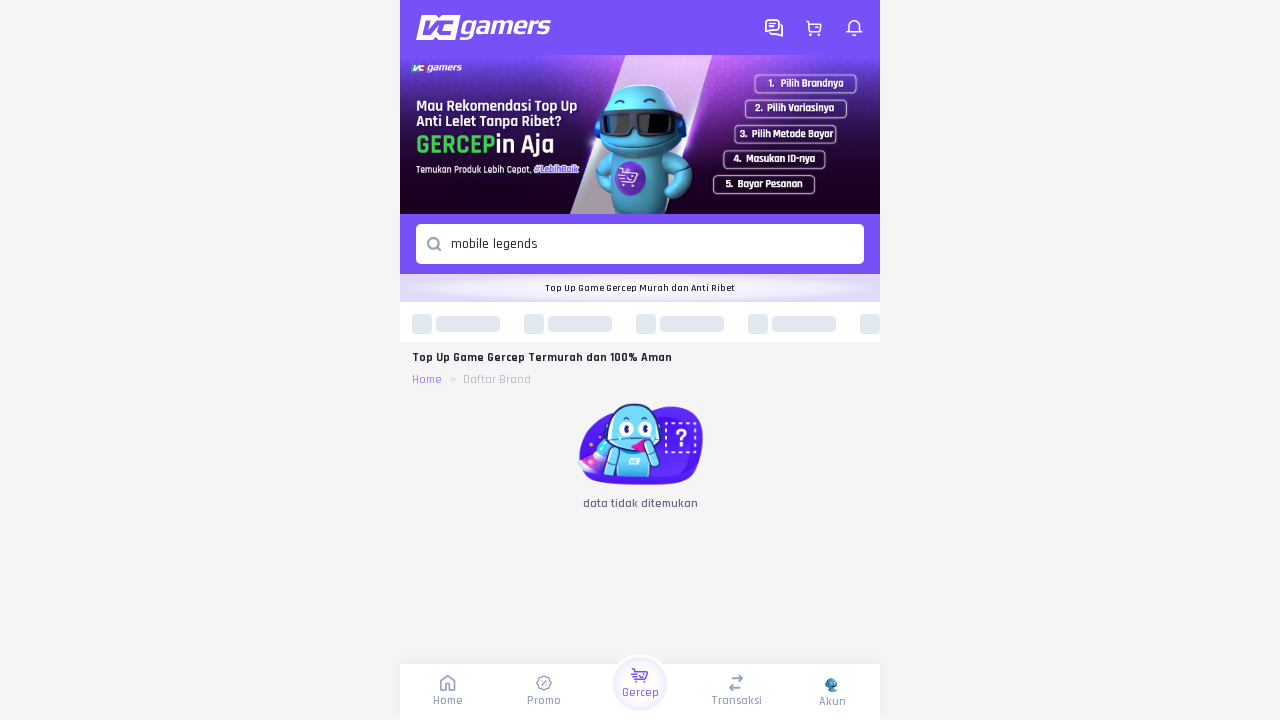

Verified Mobile Legends result is visible
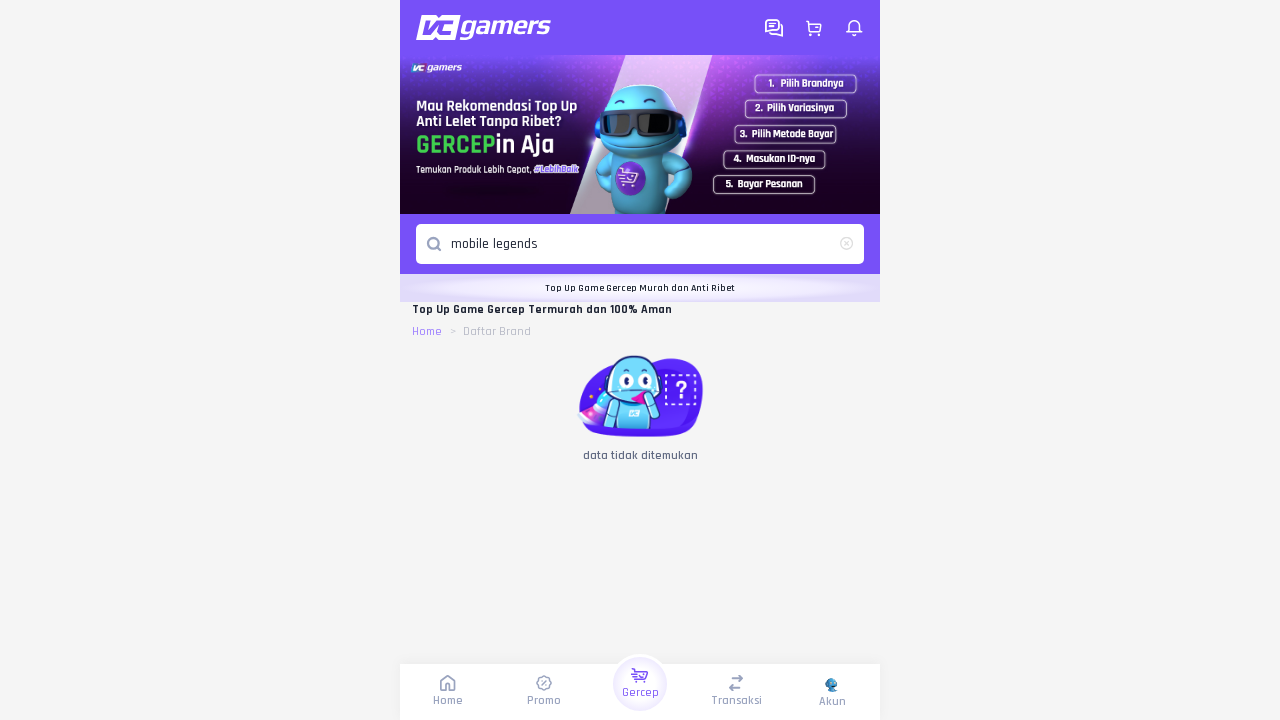

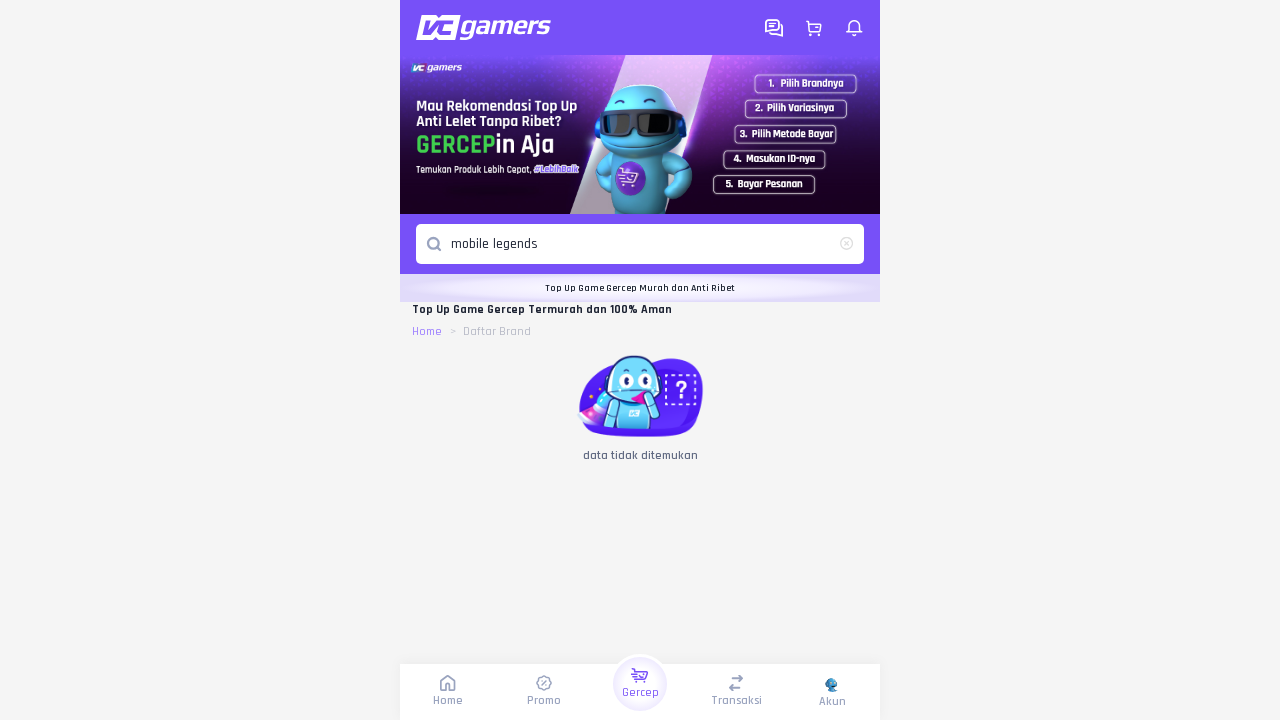